Navigates to All Courses page and clicks on the first course's "See more..." link to view course details

Starting URL: https://alchemy.hguy.co/lms/

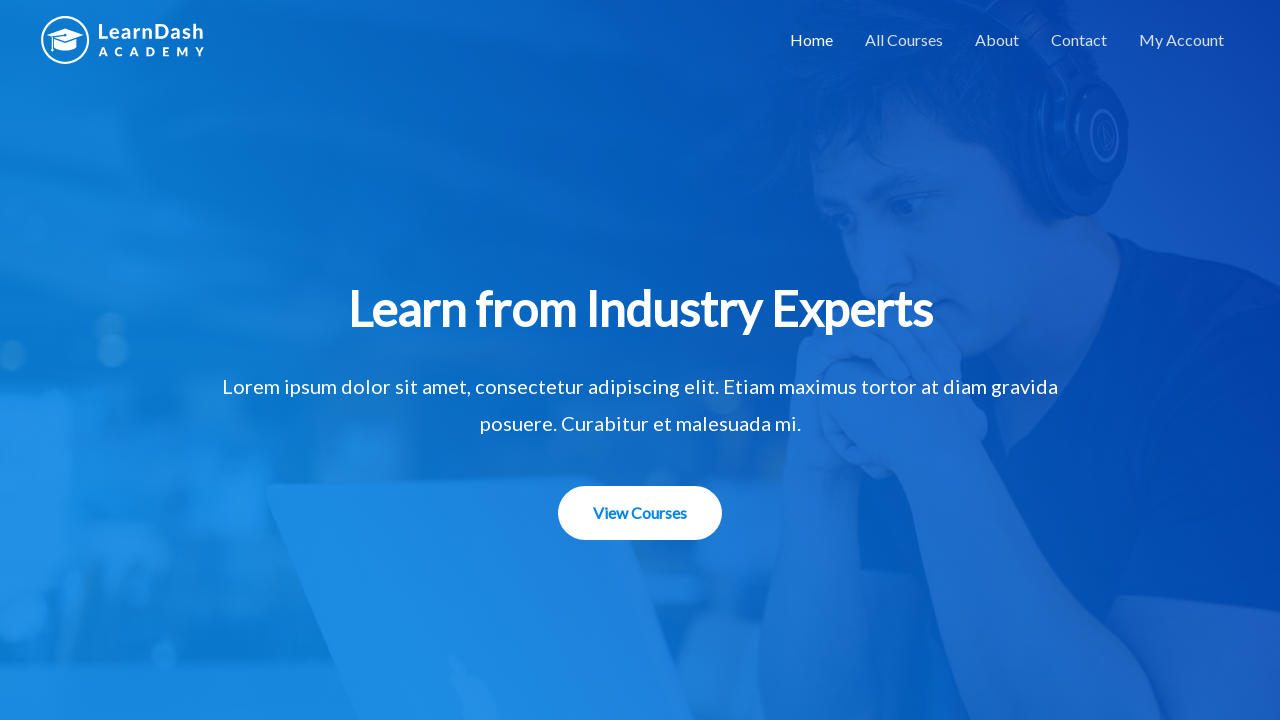

Clicked on 'All Courses' link in the menu at (904, 40) on xpath=//a[text()='All Courses']
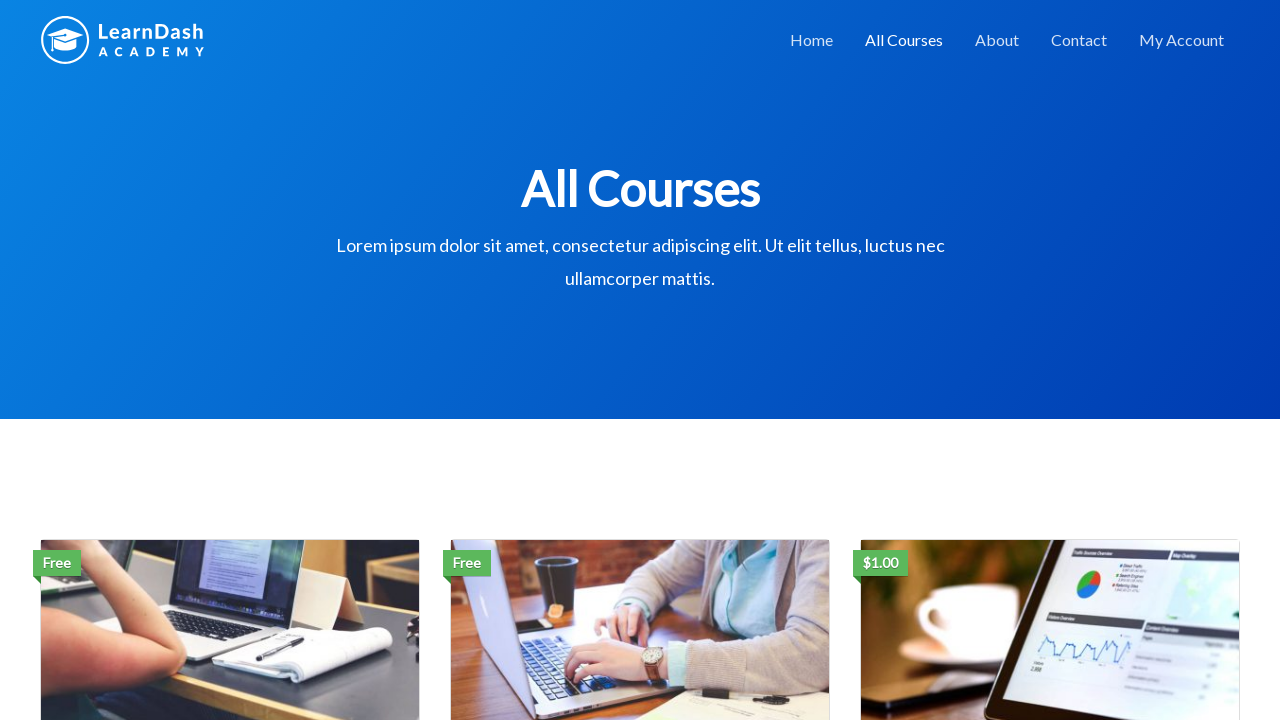

First course 'See more...' link loaded
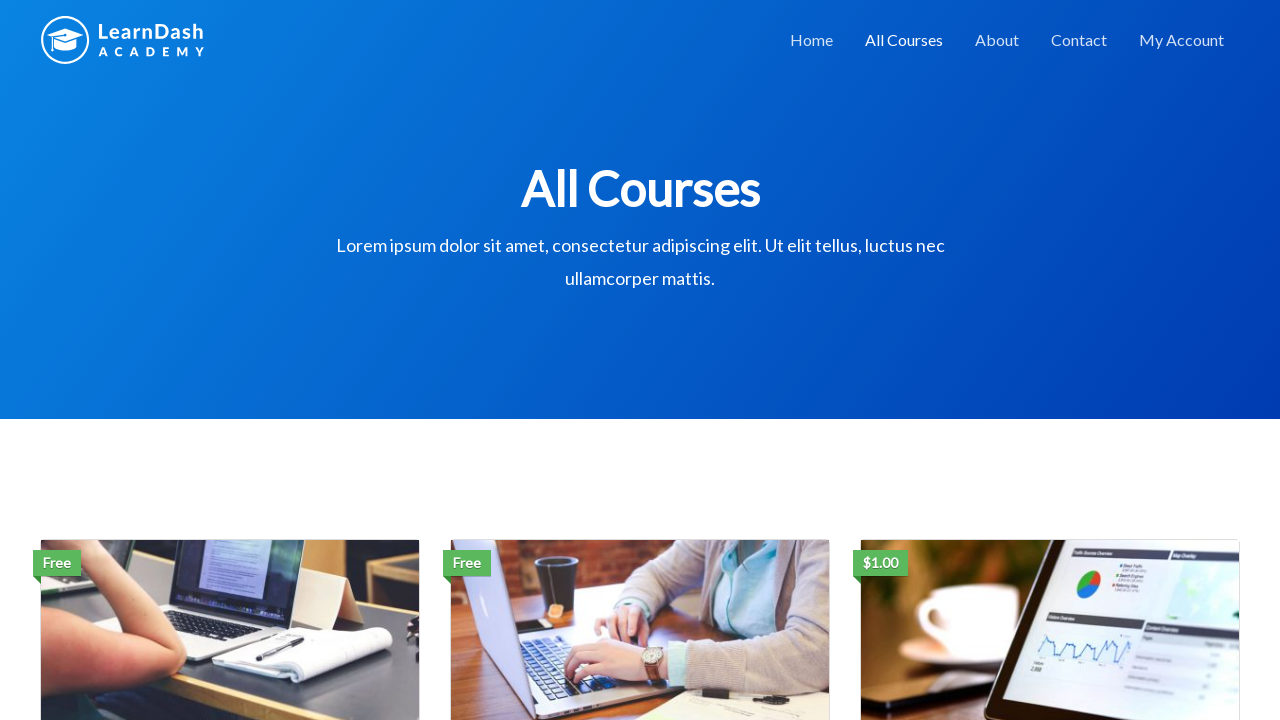

Clicked on the first course's 'See more...' link to view course details at (230, 360) on (//article[contains(@class,'courses')]//a[text()='See more...'])[1]
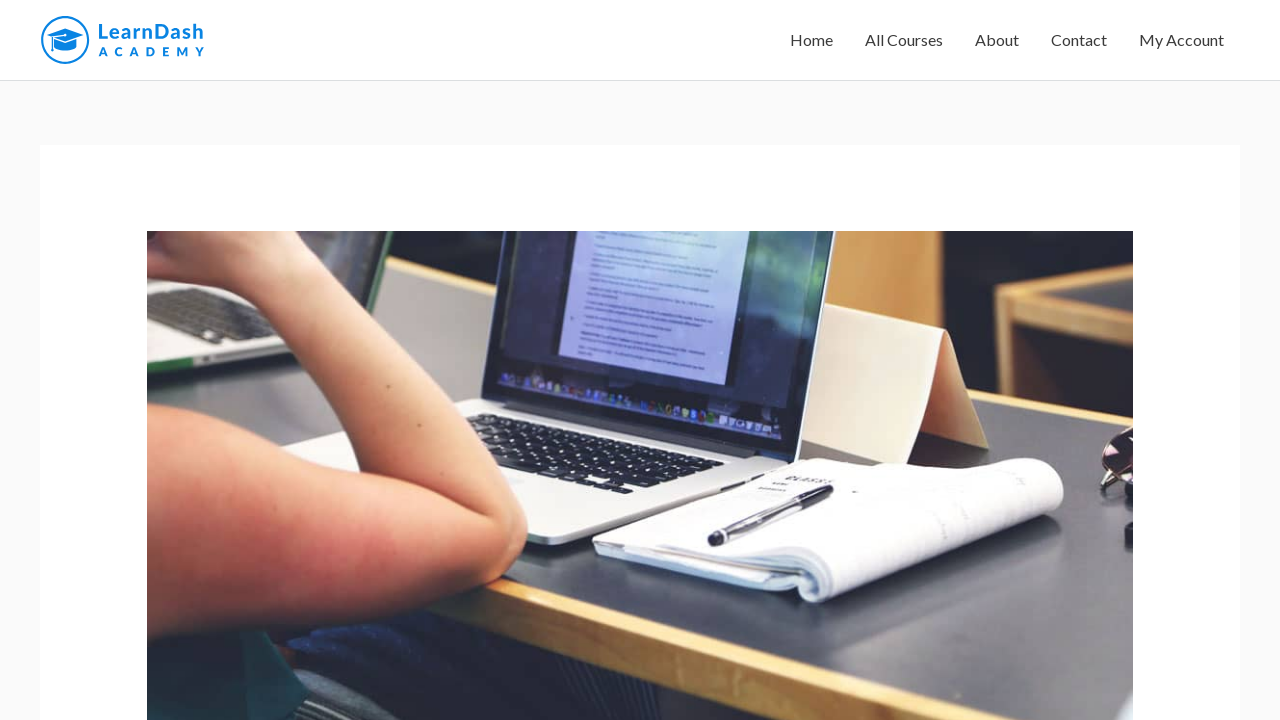

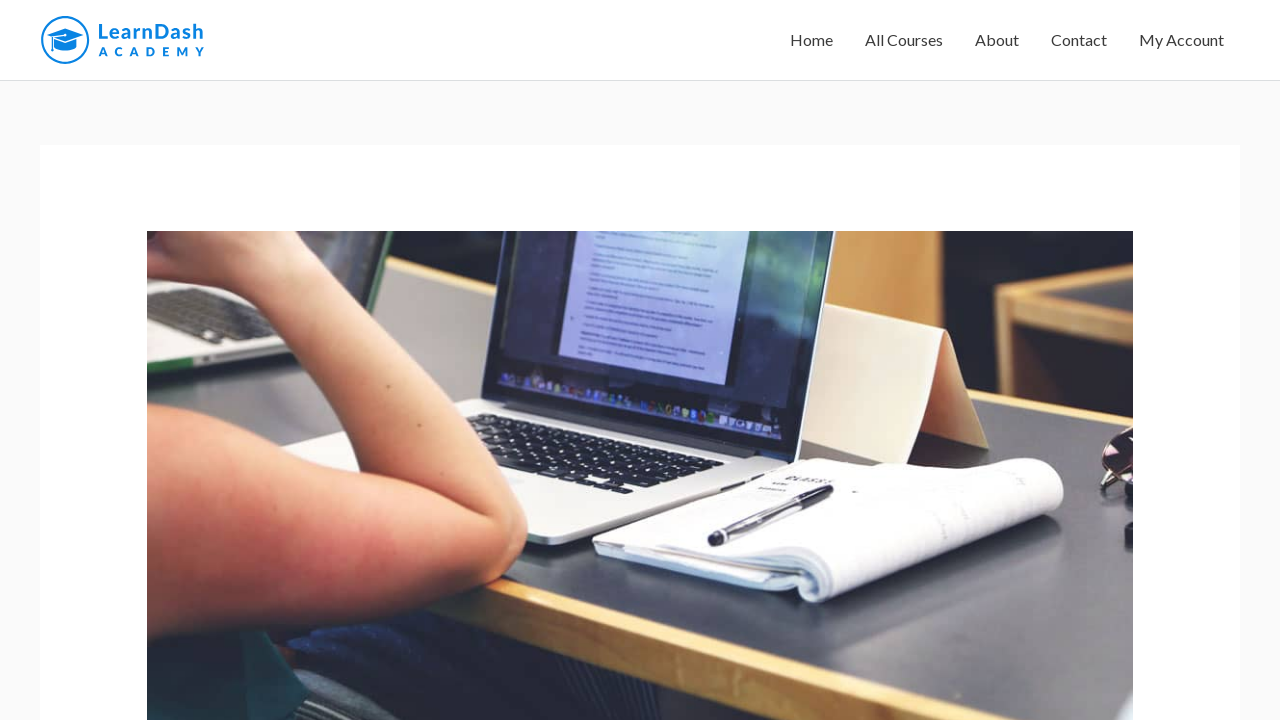